Tests custom radio button on Google Forms by verifying initial unchecked state, clicking the option, and verifying it becomes checked

Starting URL: https://docs.google.com/forms/d/e/1FAIpQLSfiypnd69zhuDkjKgqvpID9kwO29UCzeCVrGGtbNPZXQok0jA/viewform

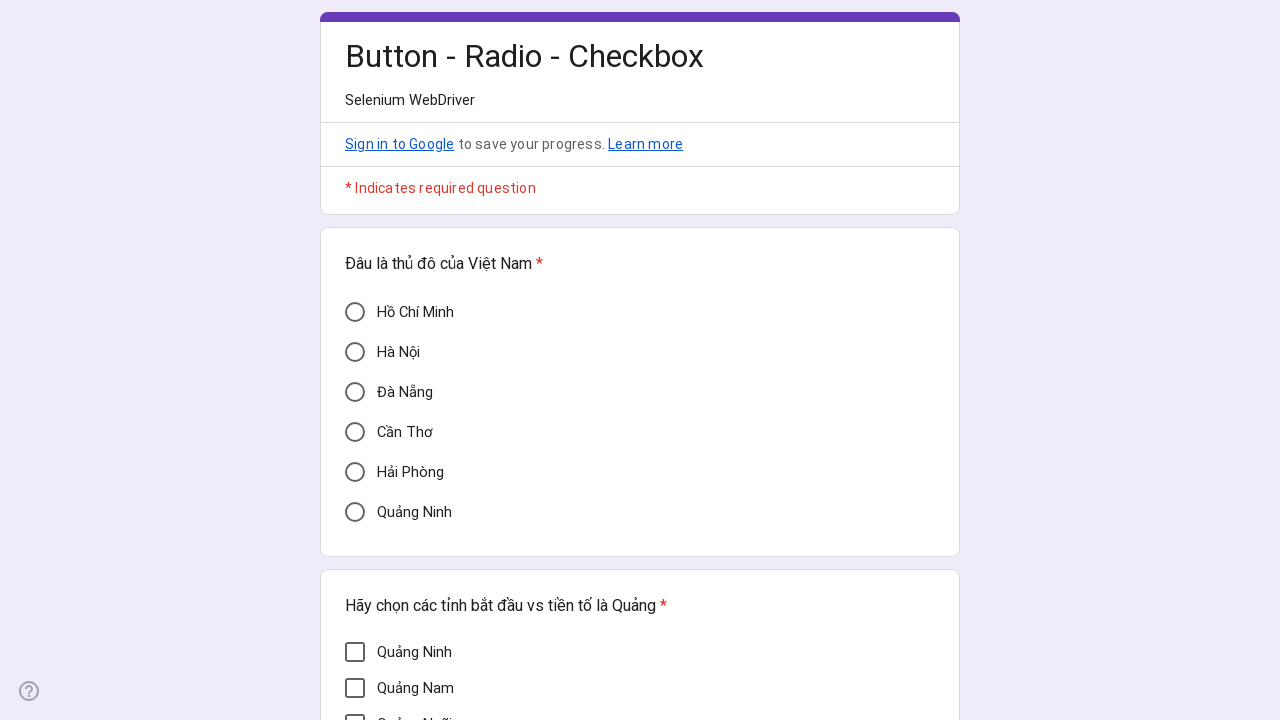

Located unchecked radio button with label 'Cần Thơ'
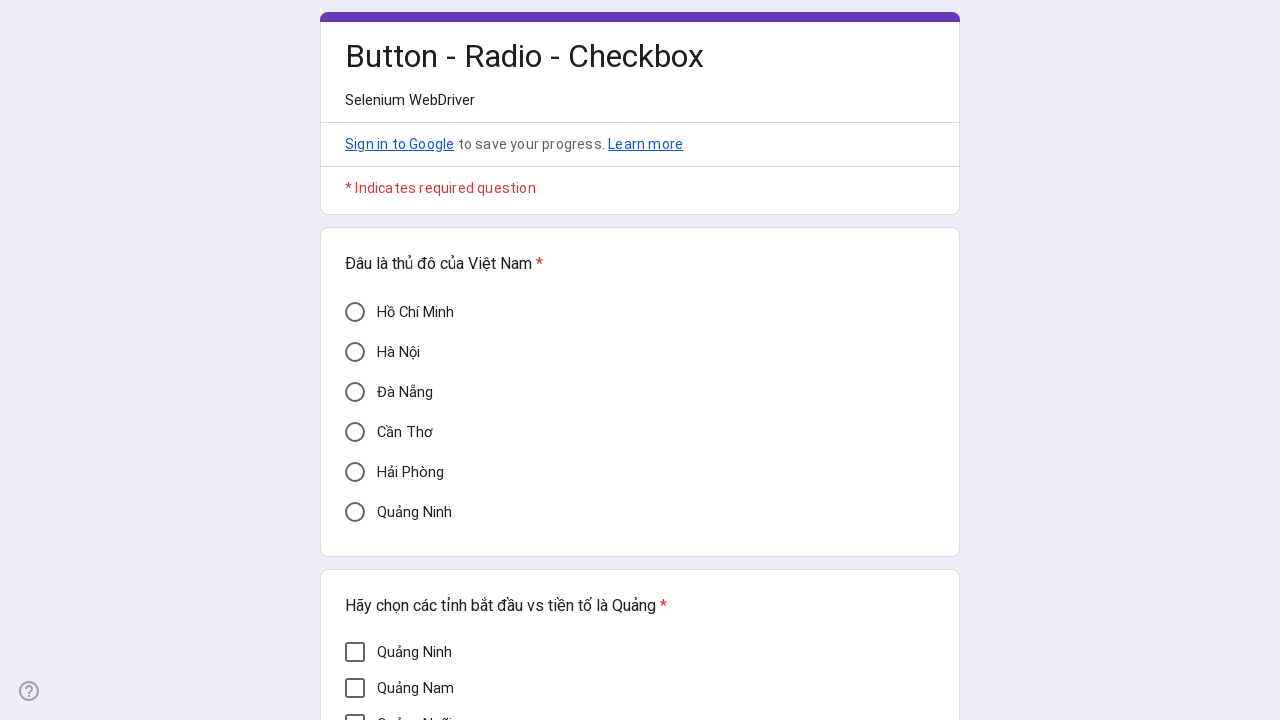

Verified radio button is visible and unchecked
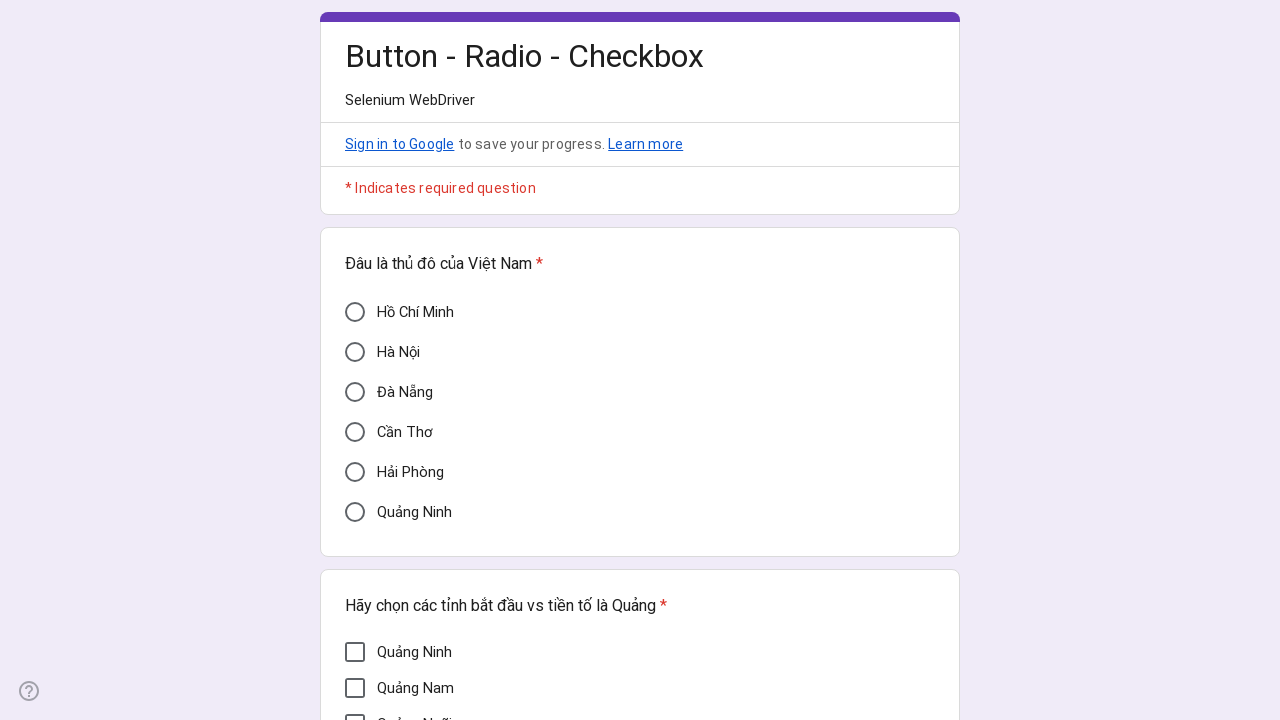

Clicked the unchecked radio button 'Cần Thơ' at (355, 432) on xpath=//div[@aria-label='Cần Thơ' and @aria-checked='false']
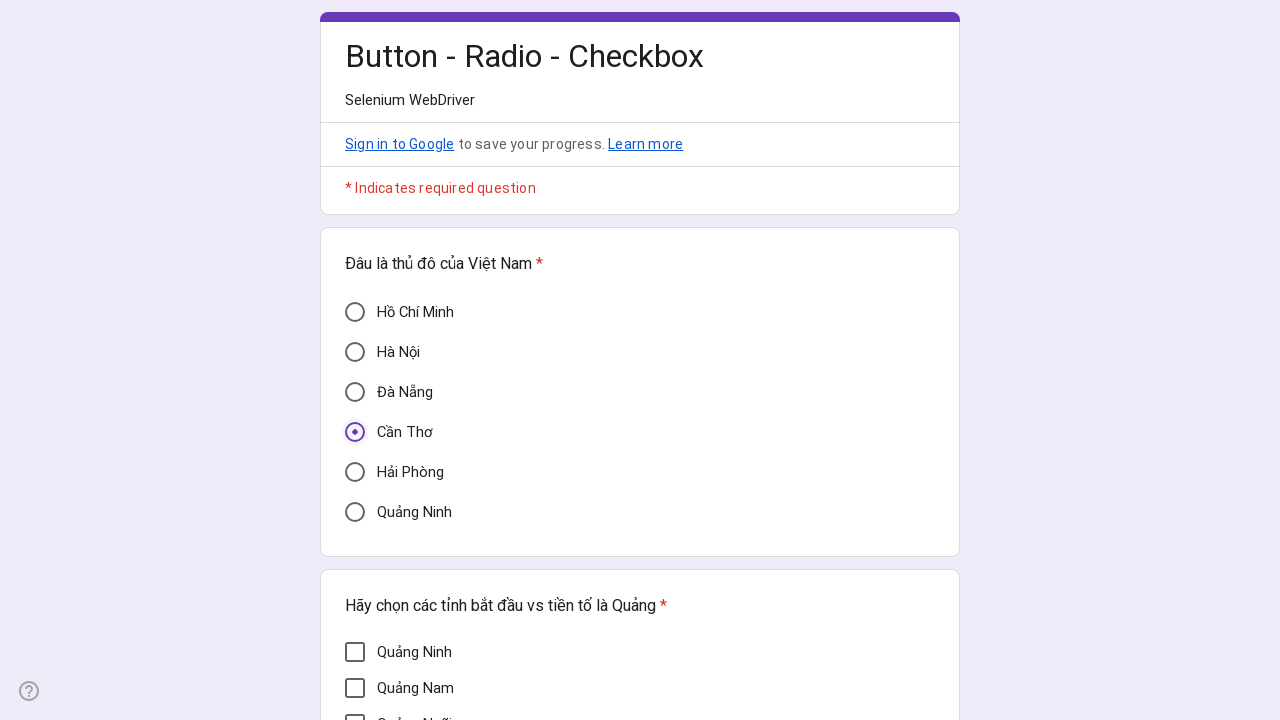

Located checked radio button with label 'Cần Thơ'
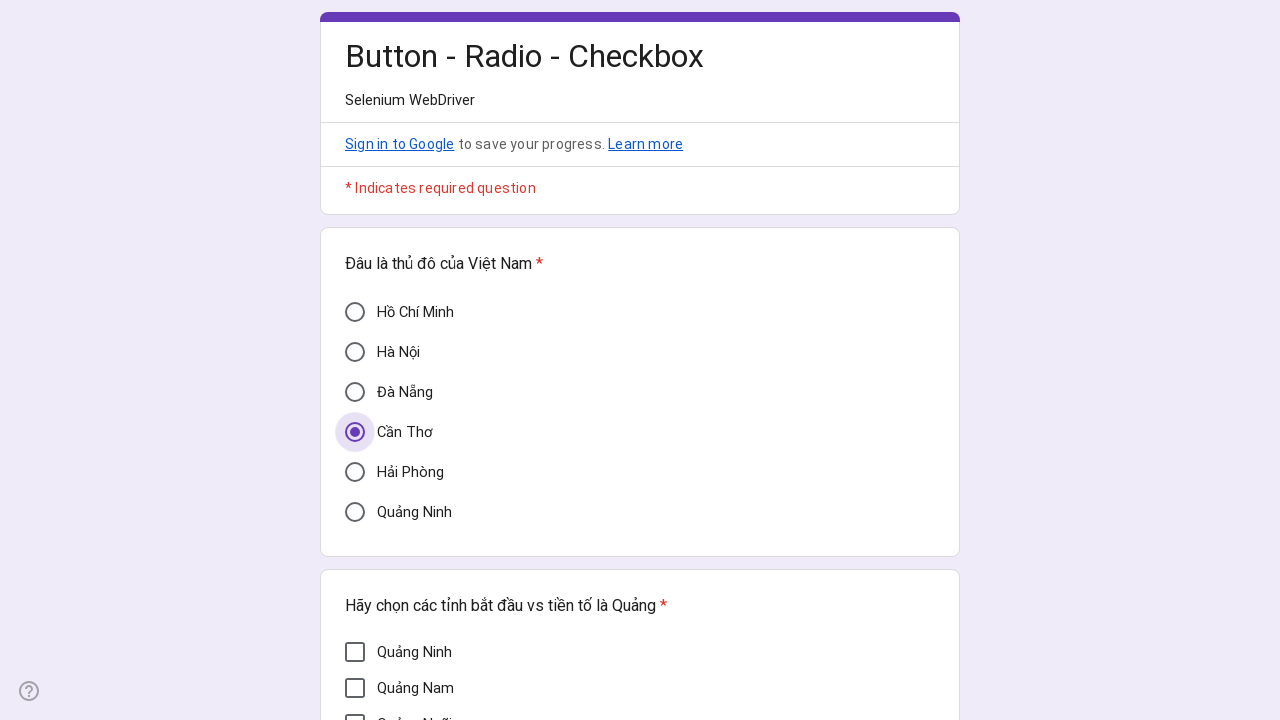

Verified radio button is now checked
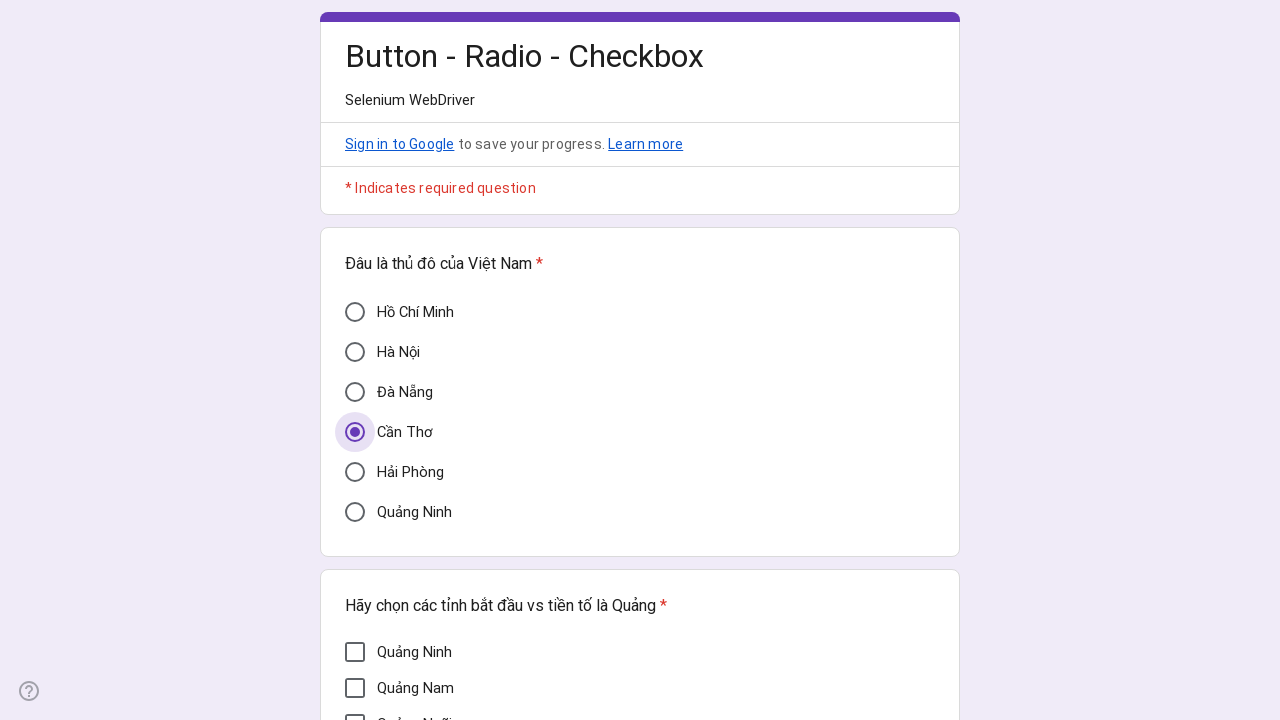

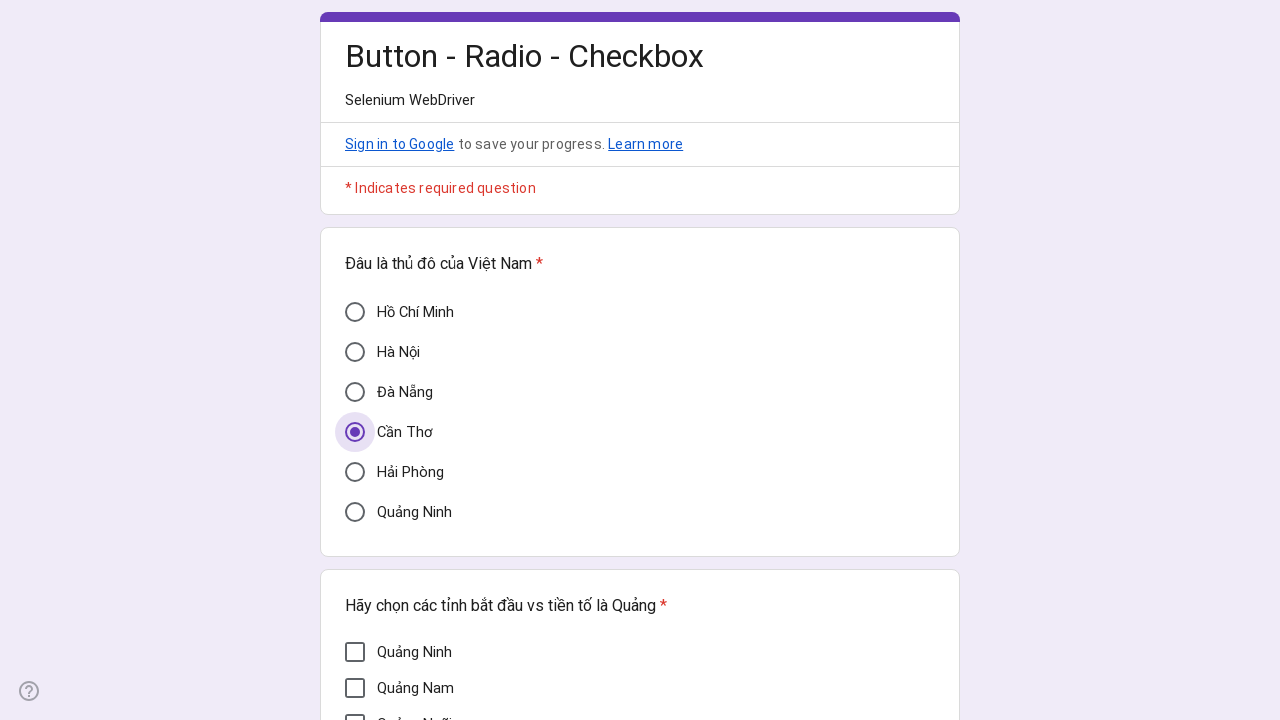